Tests marking all todo items as completed using the toggle-all checkbox

Starting URL: https://demo.playwright.dev/todomvc

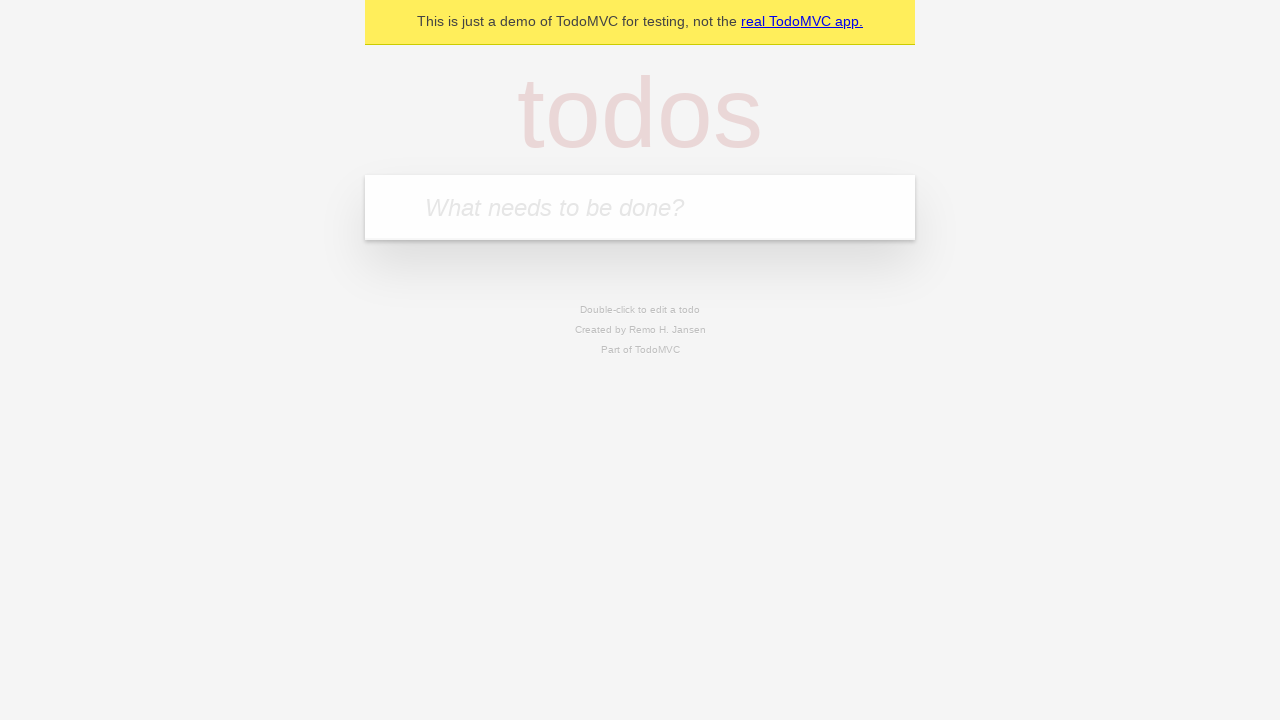

Located the 'What needs to be done?' input field
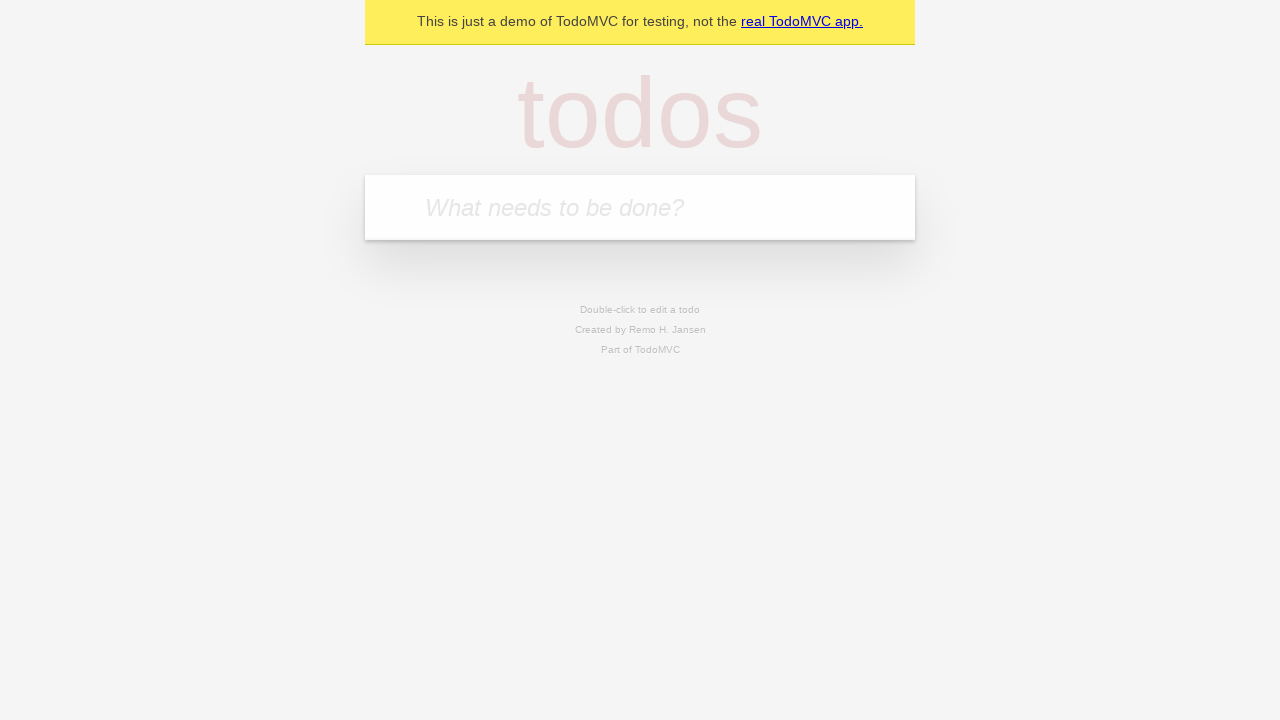

Filled first todo item with 'buy some cheese' on internal:attr=[placeholder="What needs to be done?"i]
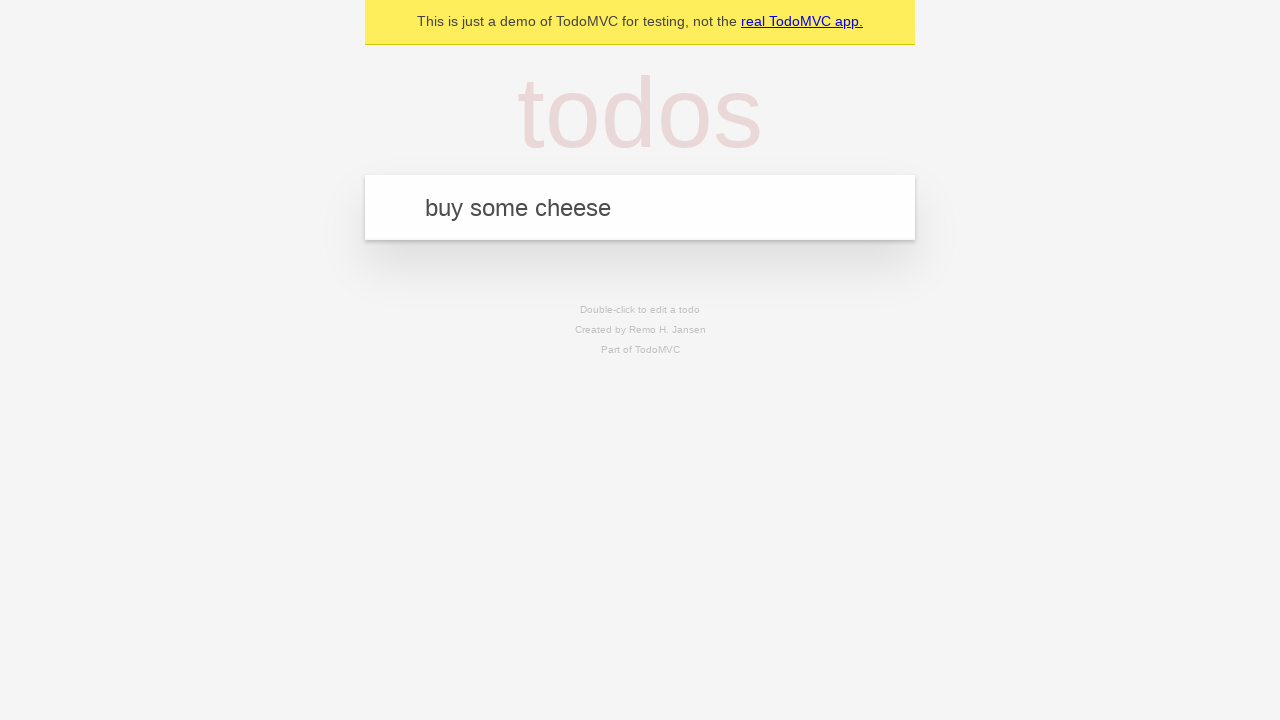

Pressed Enter to create first todo item on internal:attr=[placeholder="What needs to be done?"i]
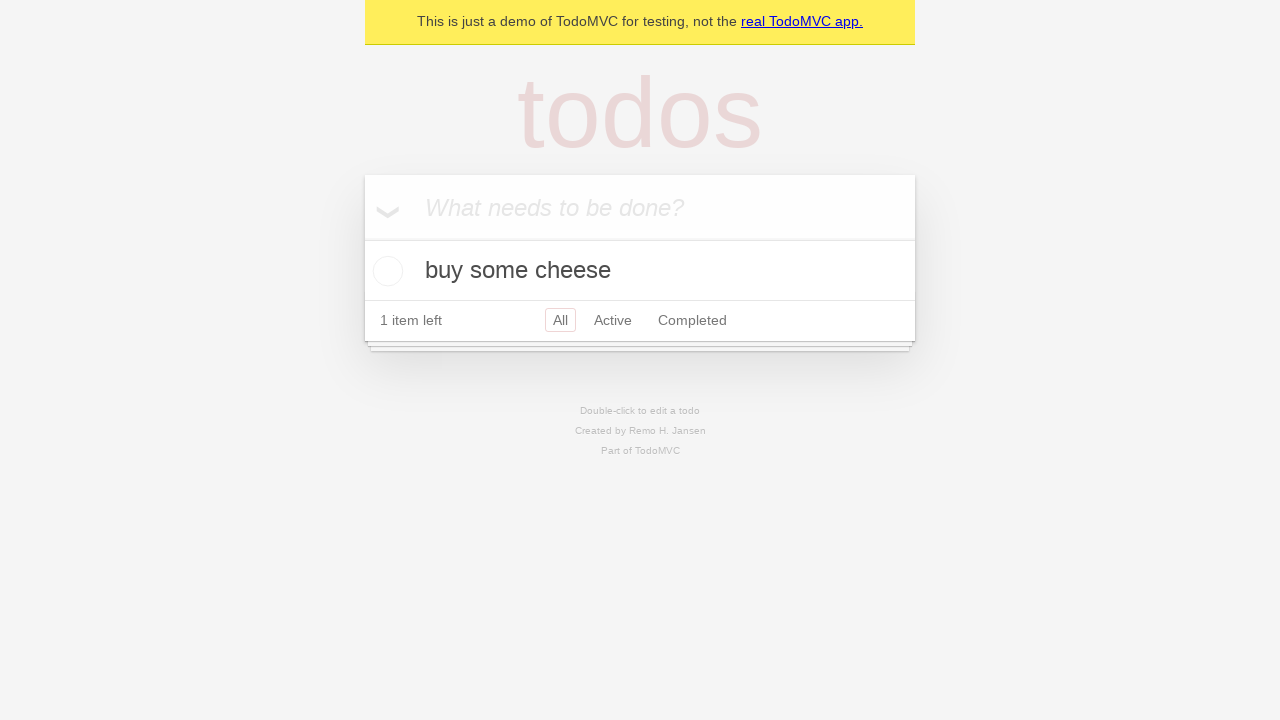

Filled second todo item with 'feed the cat' on internal:attr=[placeholder="What needs to be done?"i]
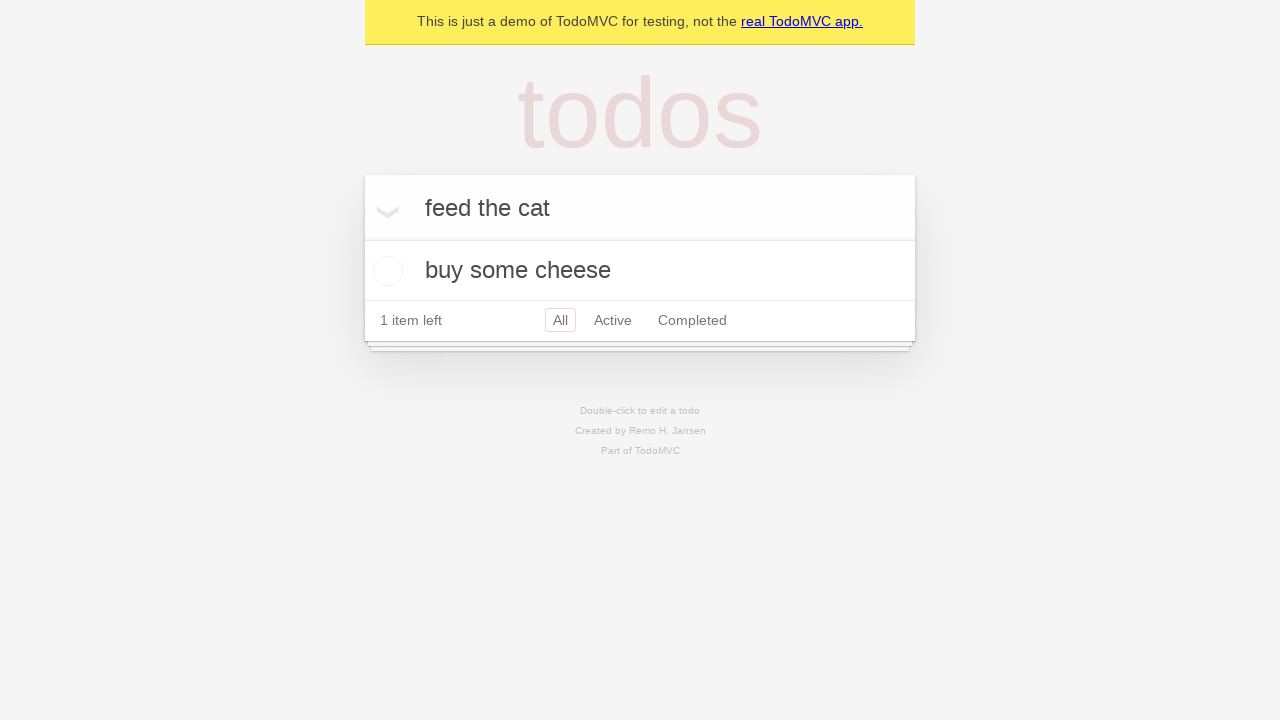

Pressed Enter to create second todo item on internal:attr=[placeholder="What needs to be done?"i]
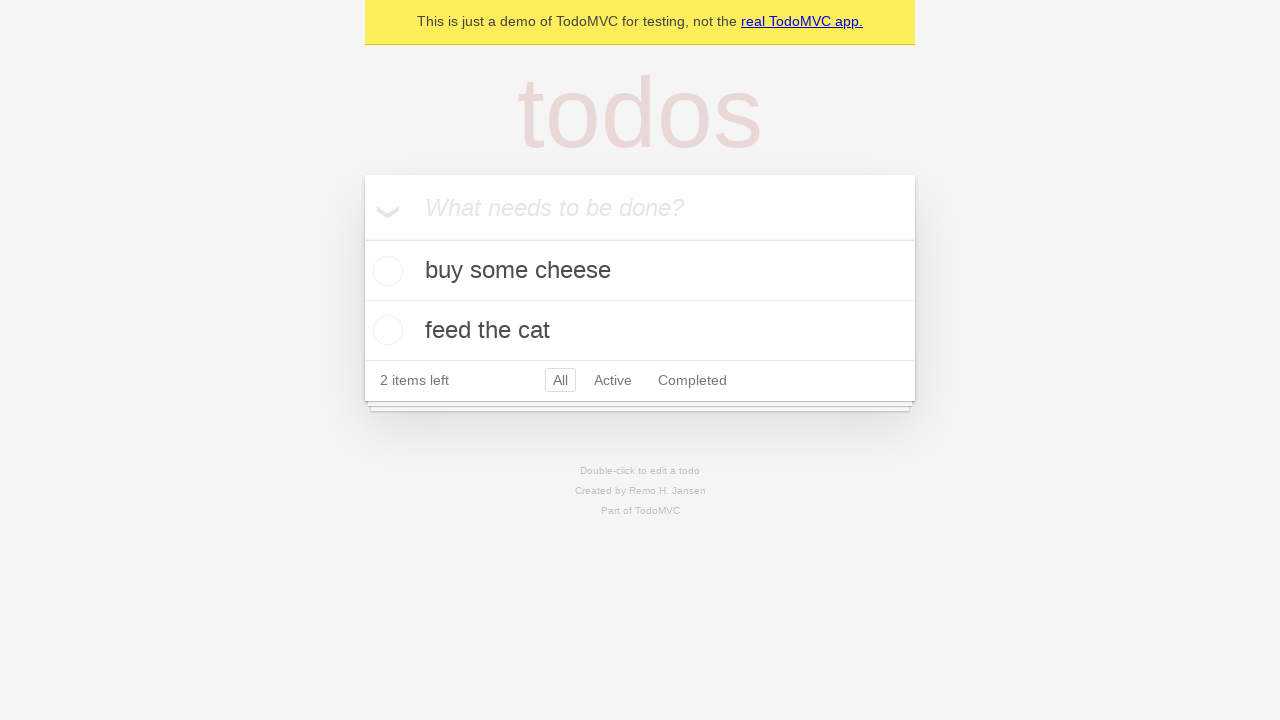

Filled third todo item with 'book a doctors appointment' on internal:attr=[placeholder="What needs to be done?"i]
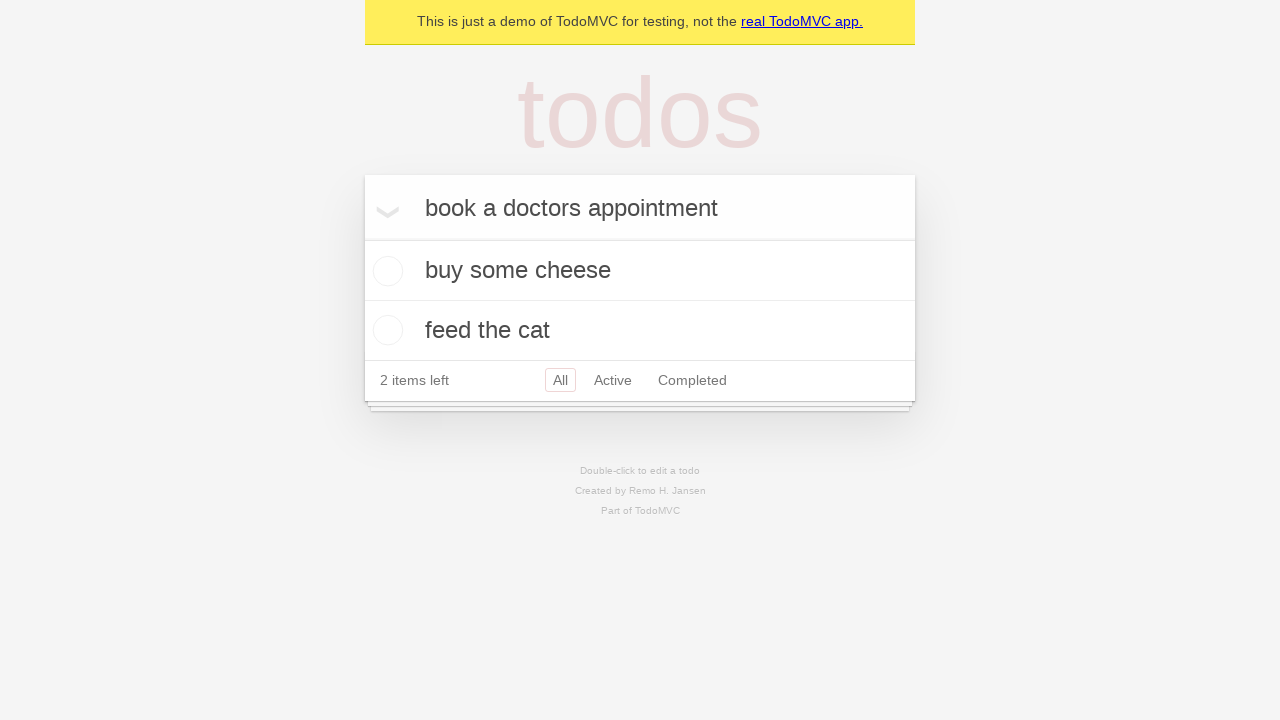

Pressed Enter to create third todo item on internal:attr=[placeholder="What needs to be done?"i]
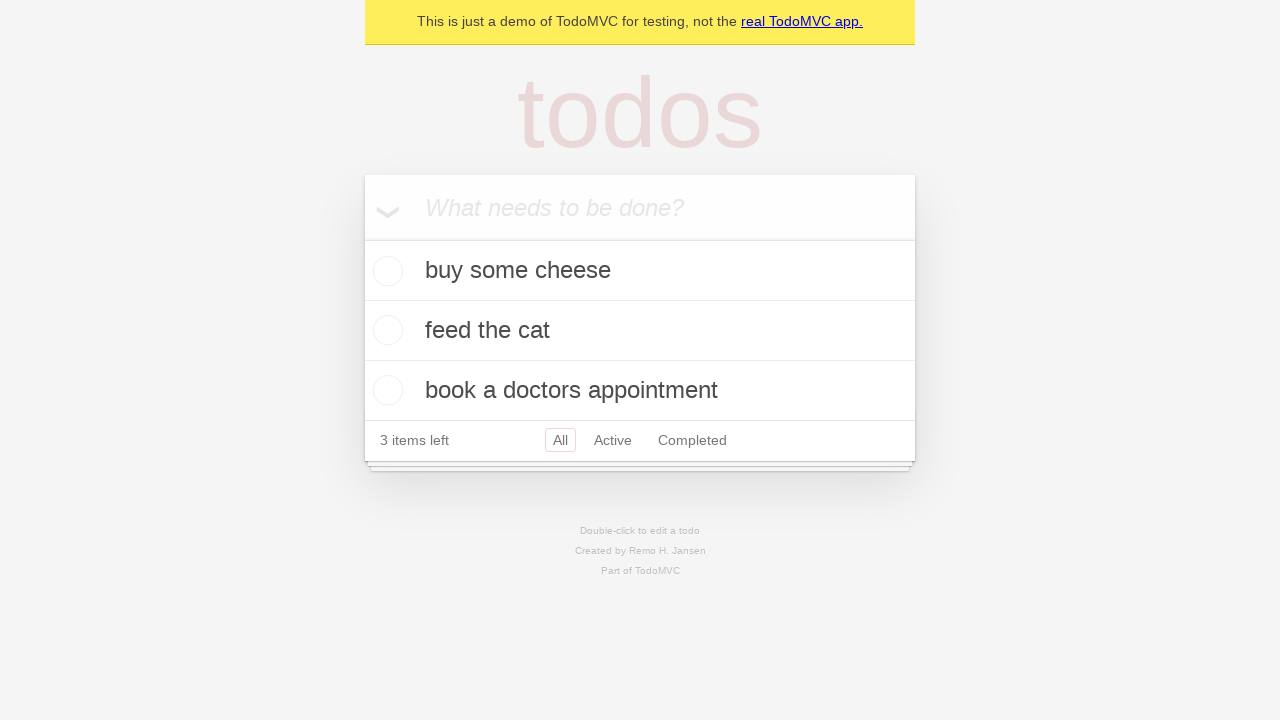

Checked the 'Mark all as complete' toggle to complete all todo items at (362, 238) on internal:label="Mark all as complete"i
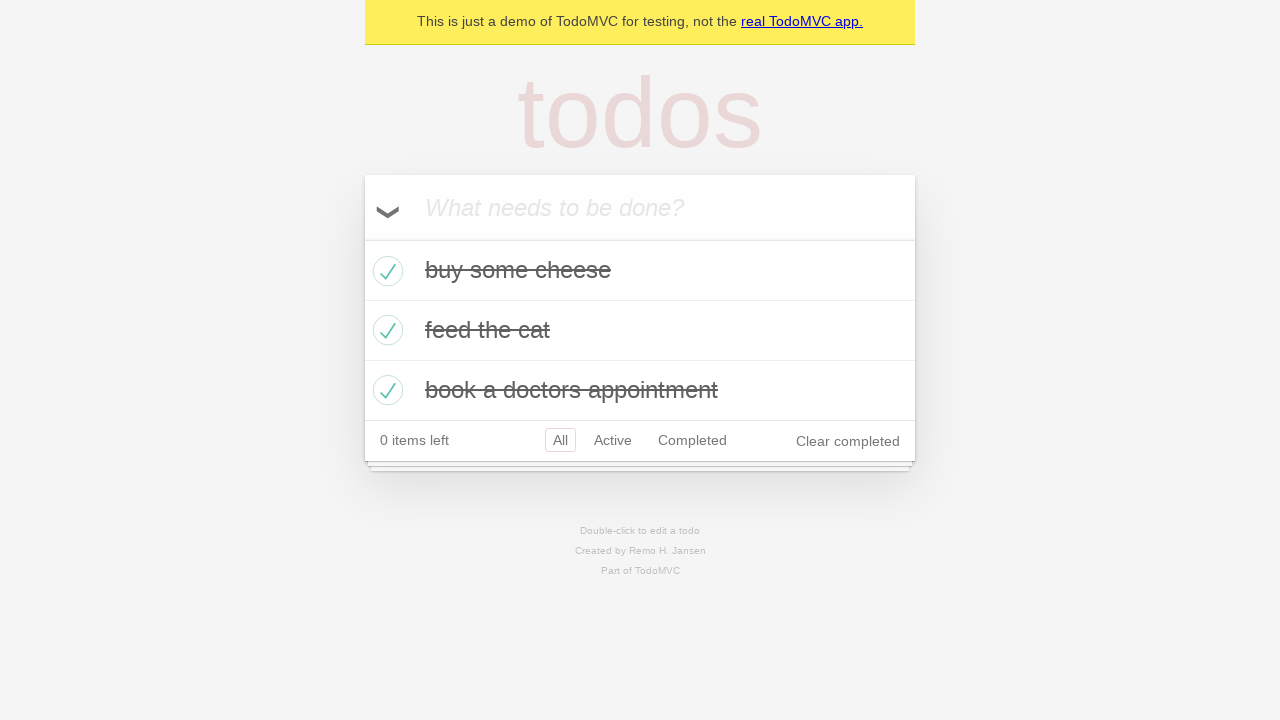

Verified all todo items are marked as completed
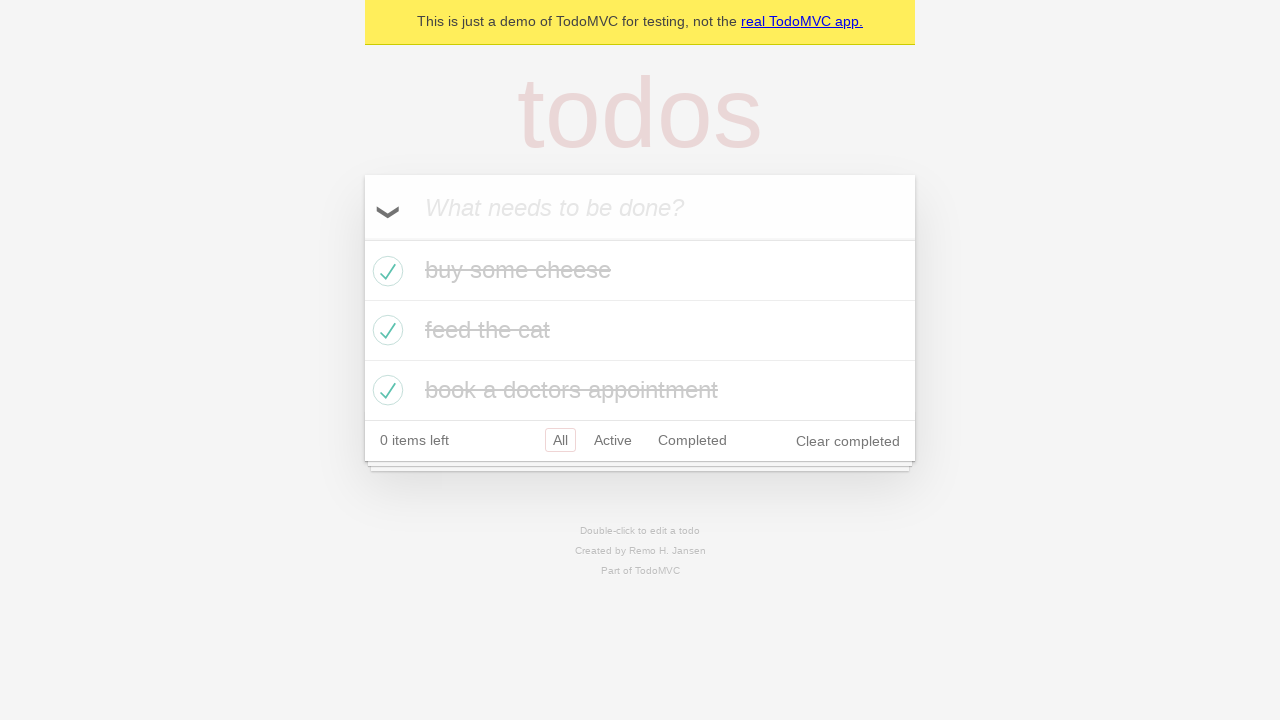

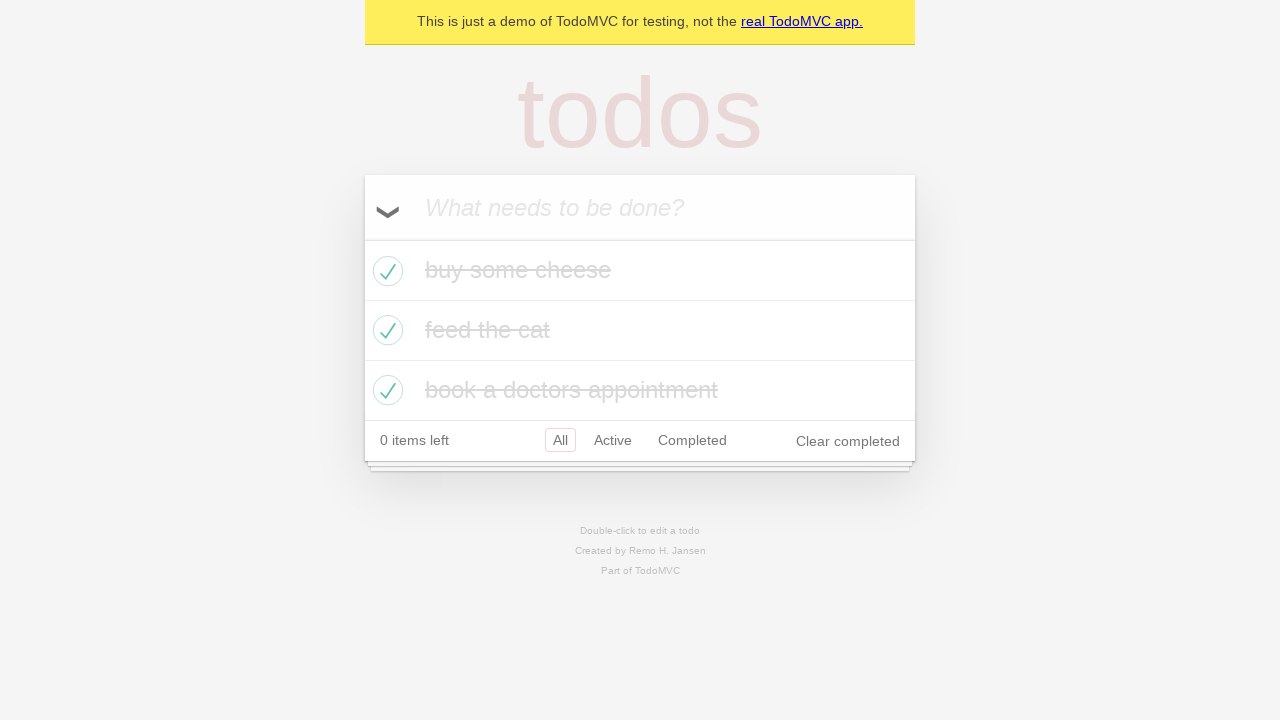